Tests a registration form by filling in first name, last name, and email fields in the first block, then submitting the form and verifying the success message is displayed.

Starting URL: http://suninjuly.github.io/registration1.html

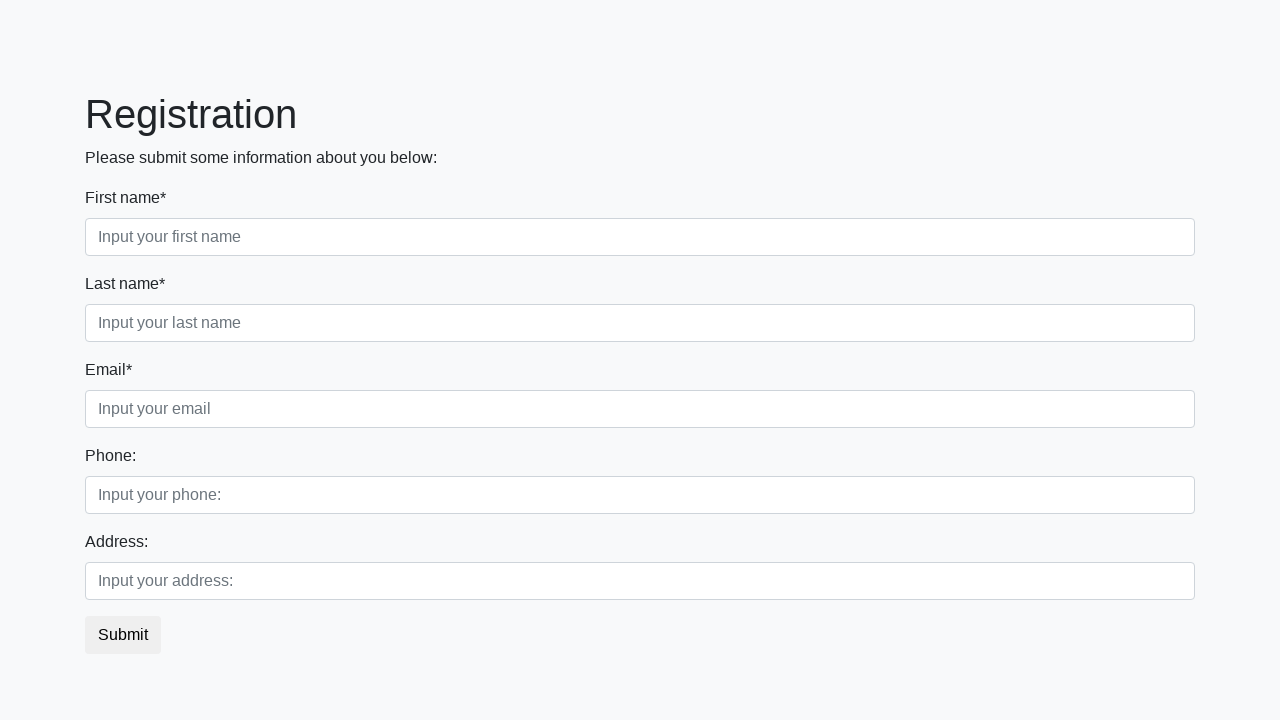

Filled first name field with 'Ivan' on .first_block .form-control.first
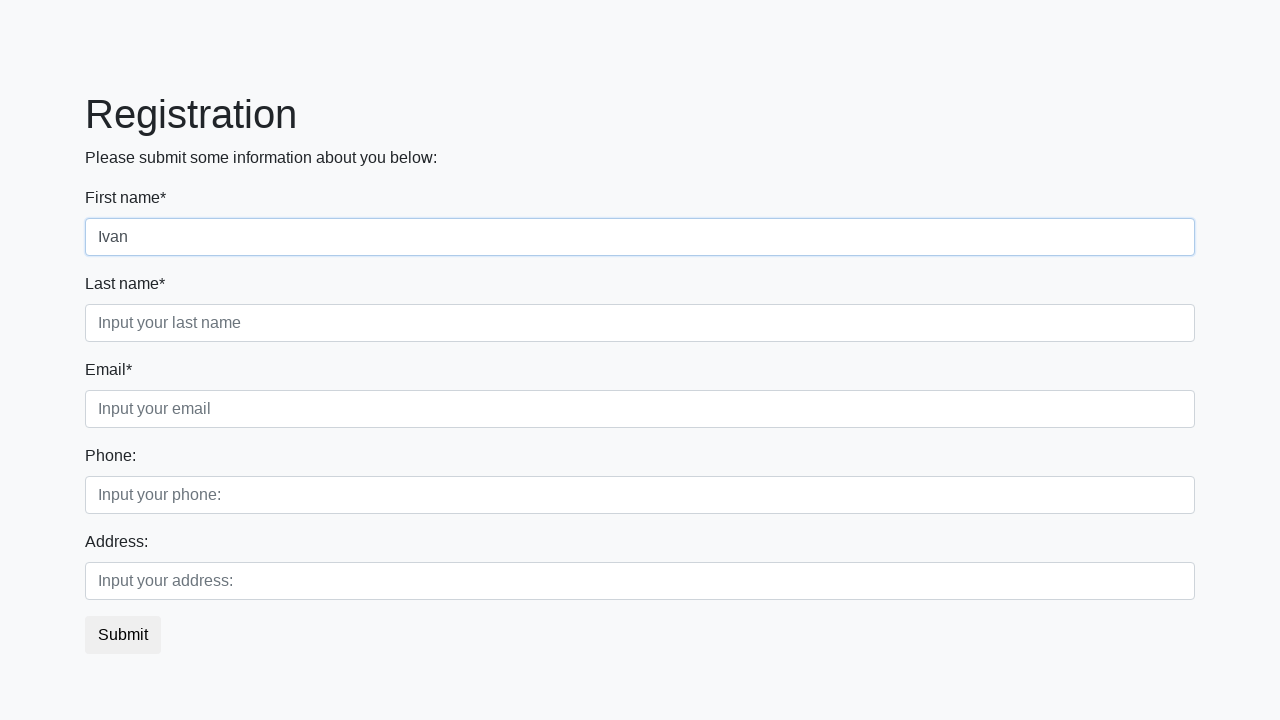

Filled last name field with 'Petrov' on .first_block .form-control.second
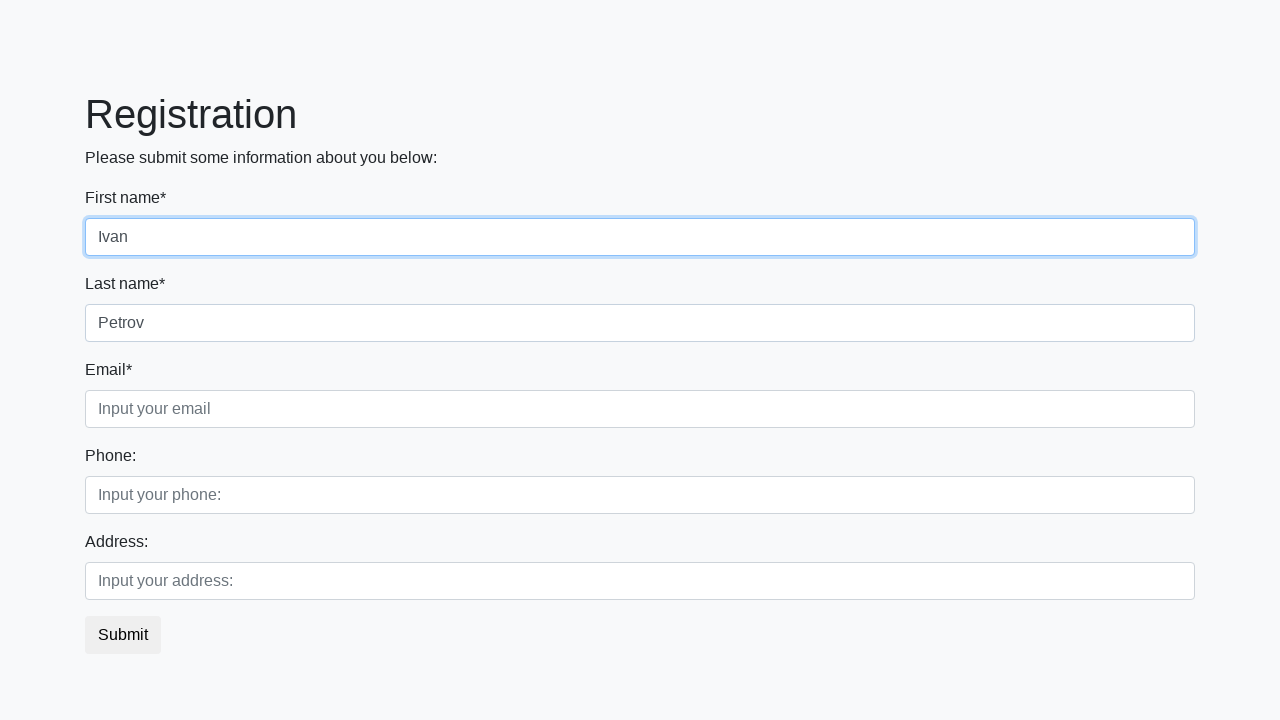

Filled email field with 'testuser@example.com' on .first_block .form-control.third
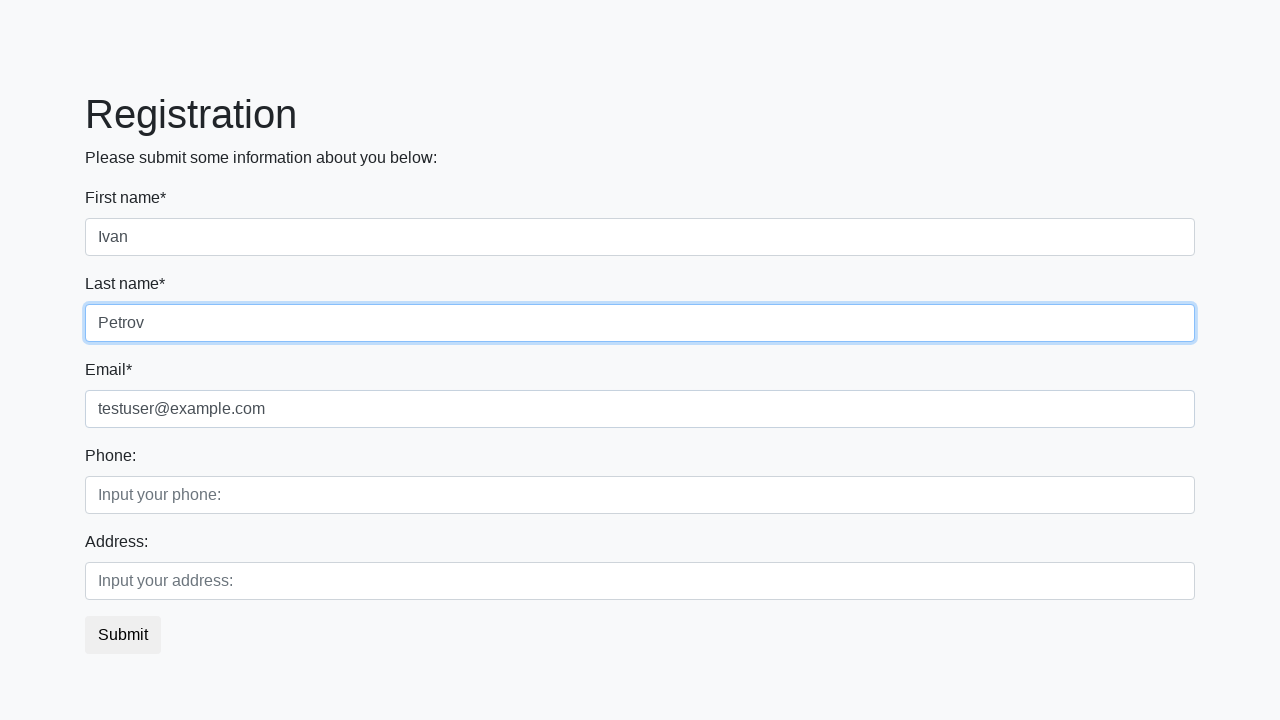

Clicked submit button to register at (123, 635) on .btn
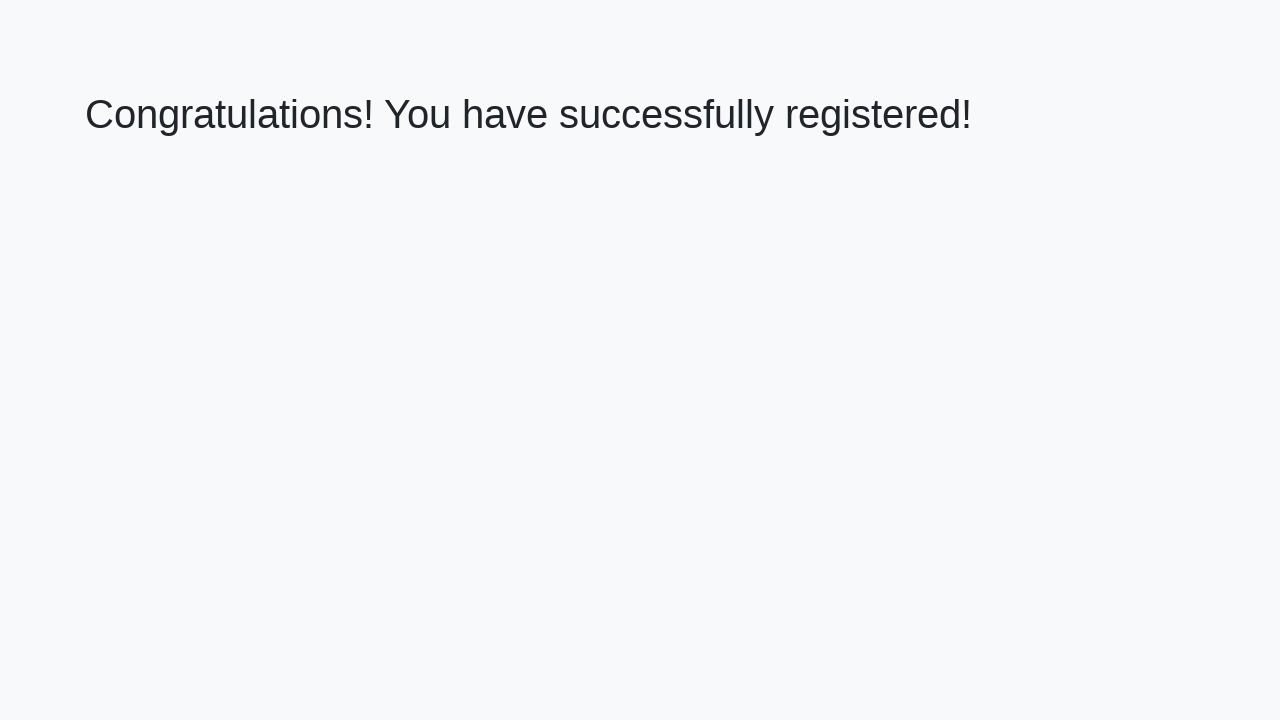

Success message header loaded
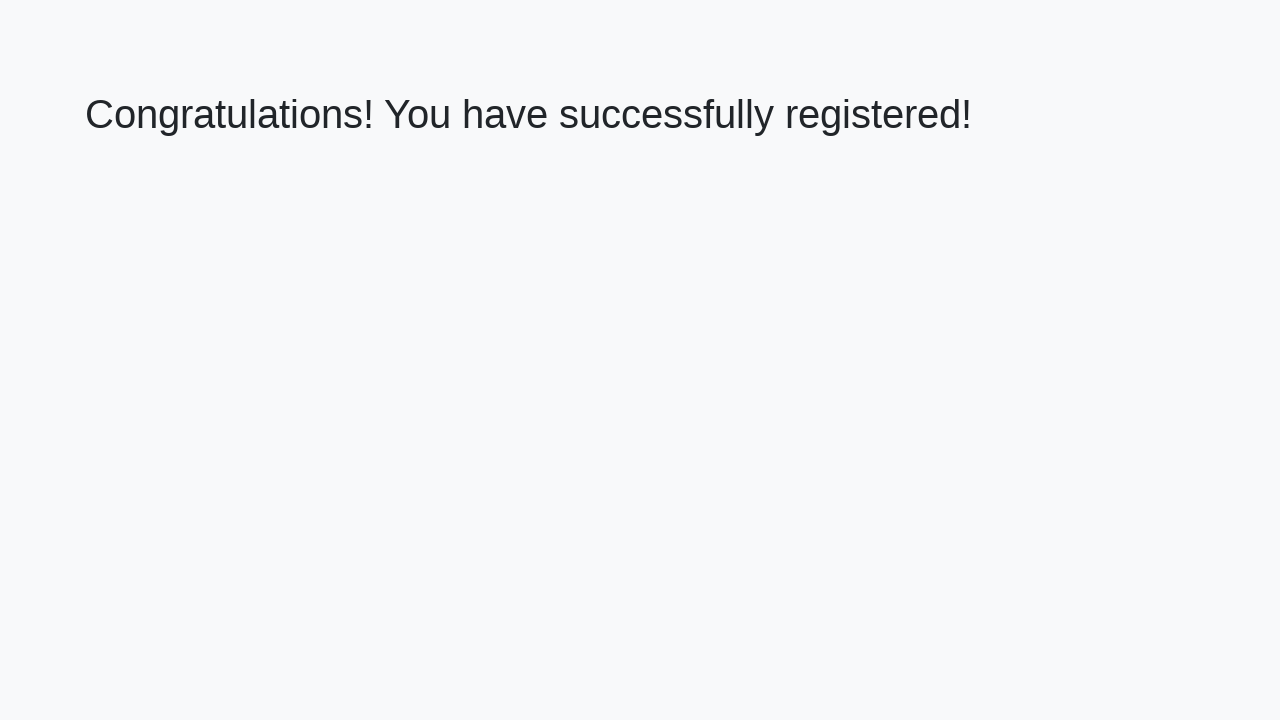

Retrieved success message text
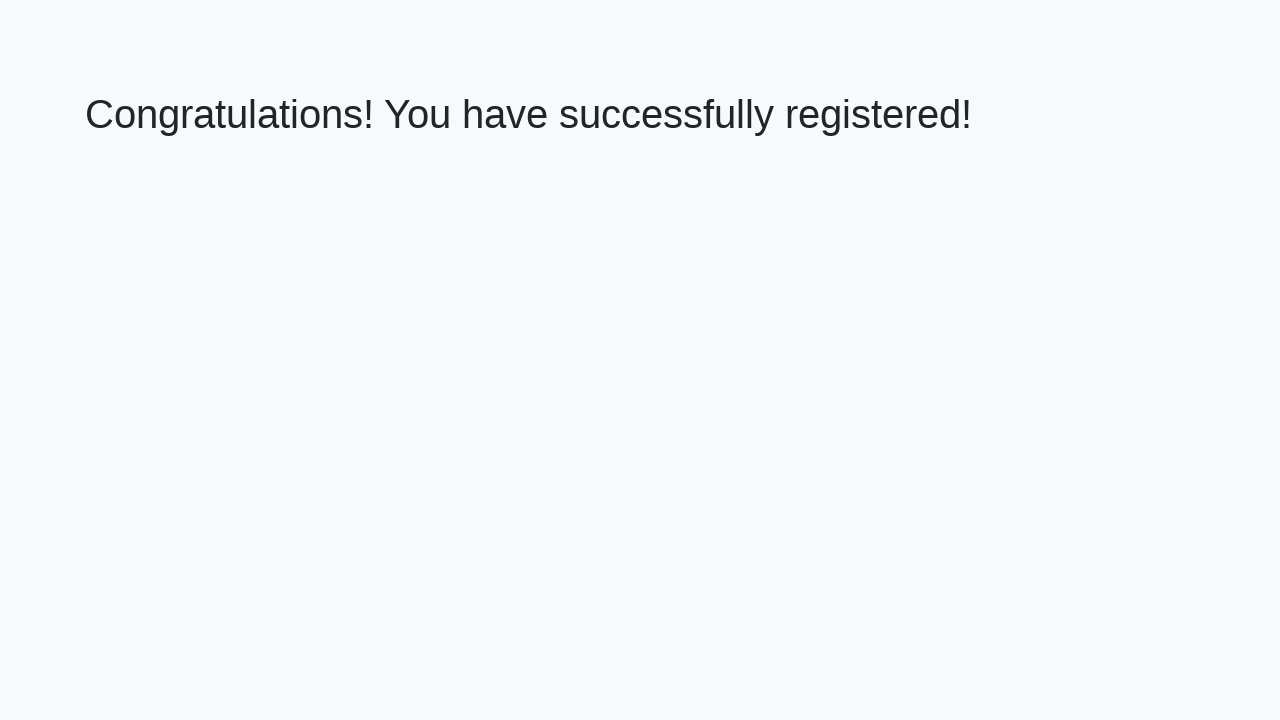

Verified success message: 'Congratulations! You have successfully registered!'
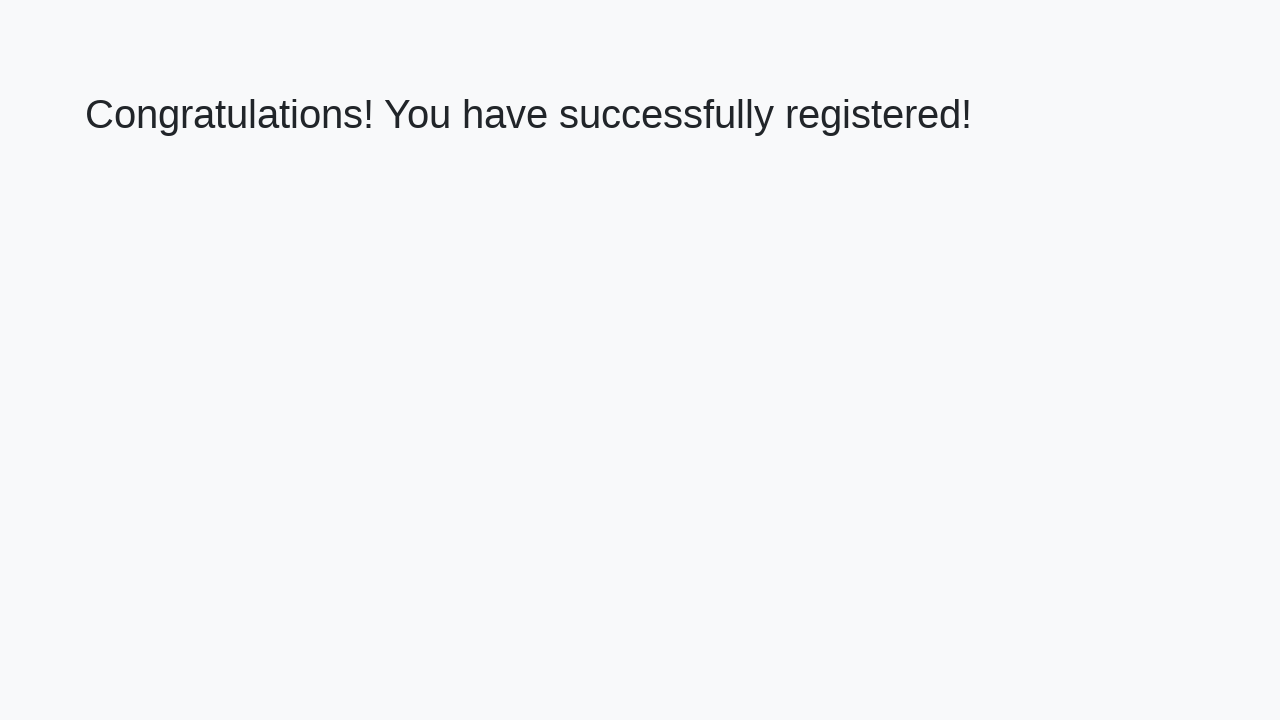

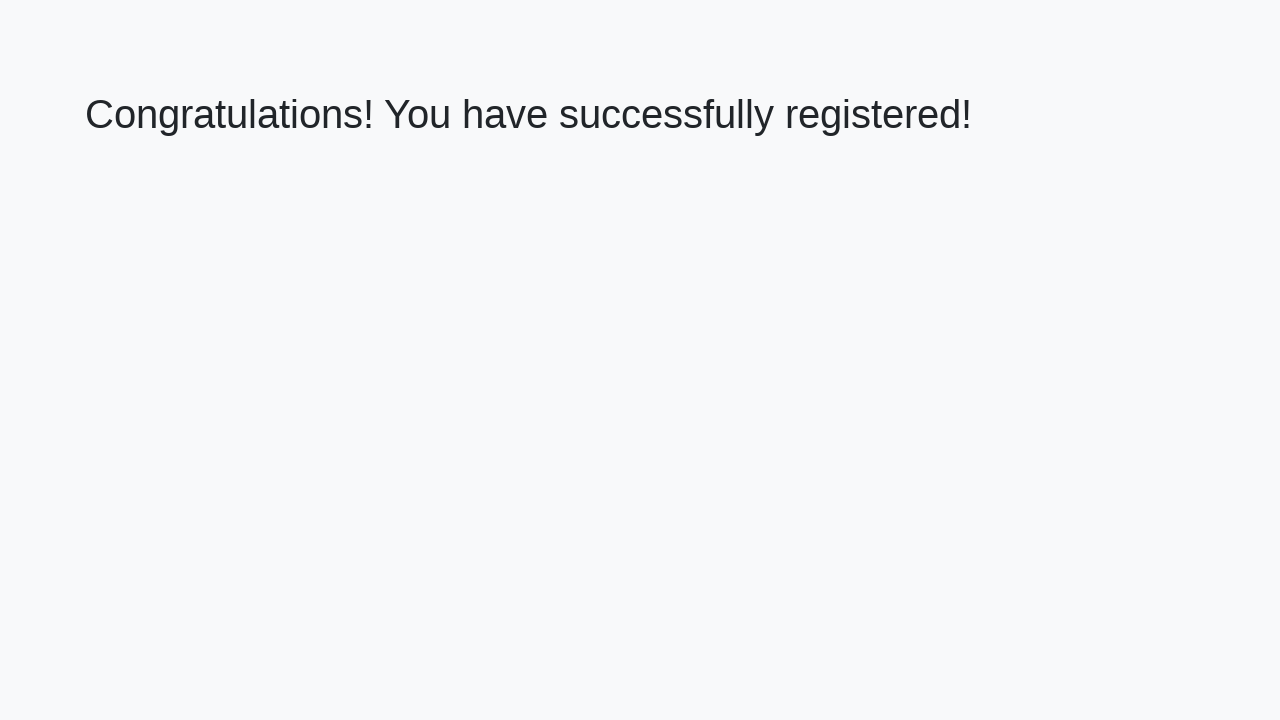